Tests successful registration with all required fields filled correctly

Starting URL: https://www.sharelane.com/cgi-bin/register.py

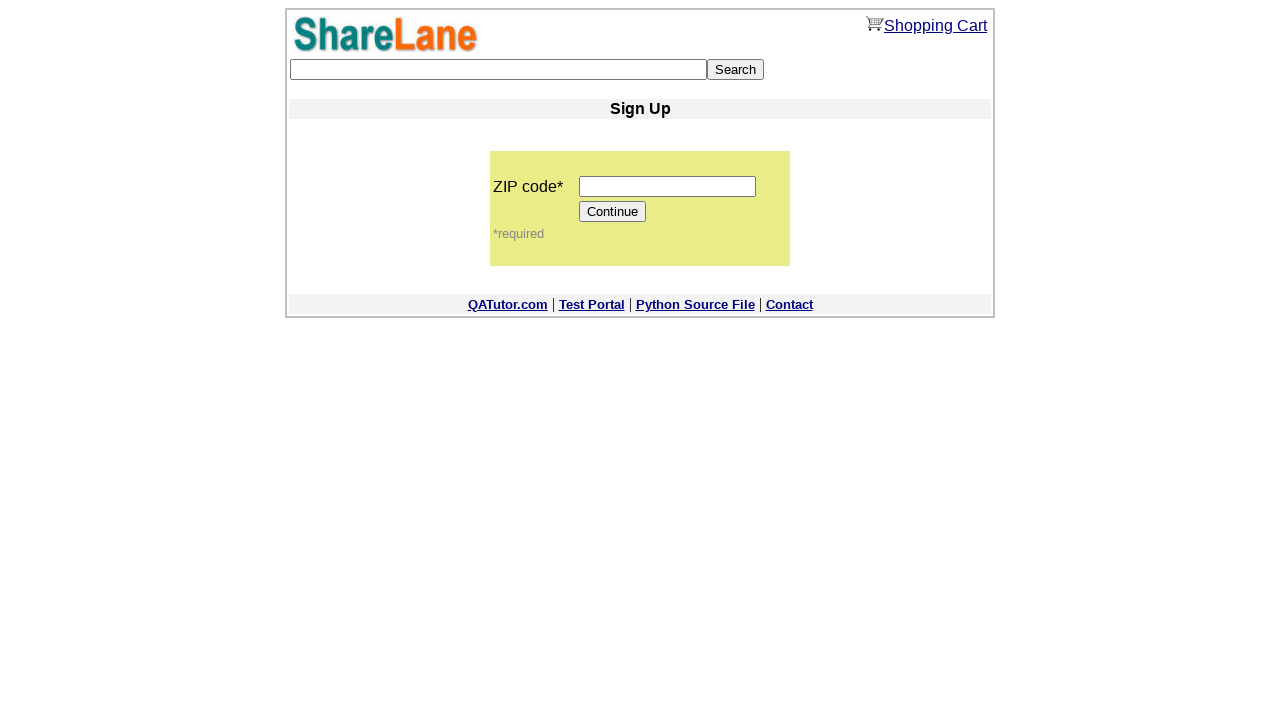

Filled ZIP code field with '12345' on input[name='zip_code']
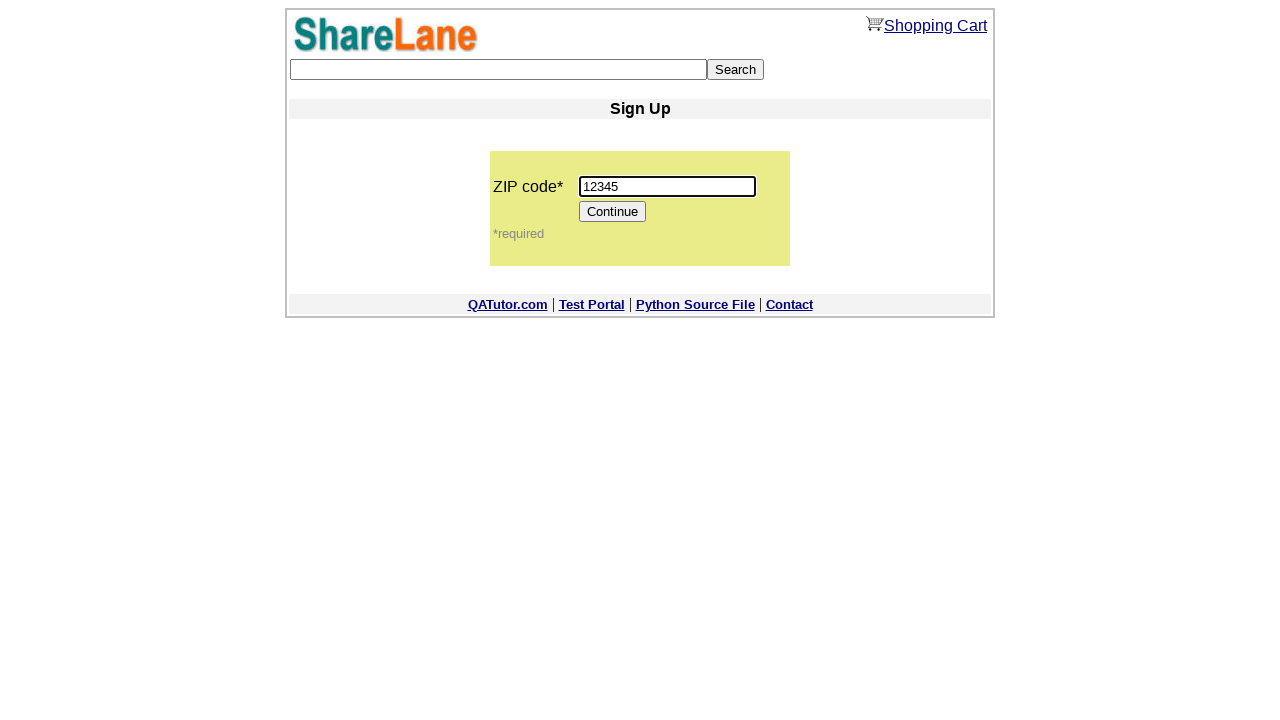

Clicked Continue button to proceed to registration form at (613, 212) on [value='Continue']
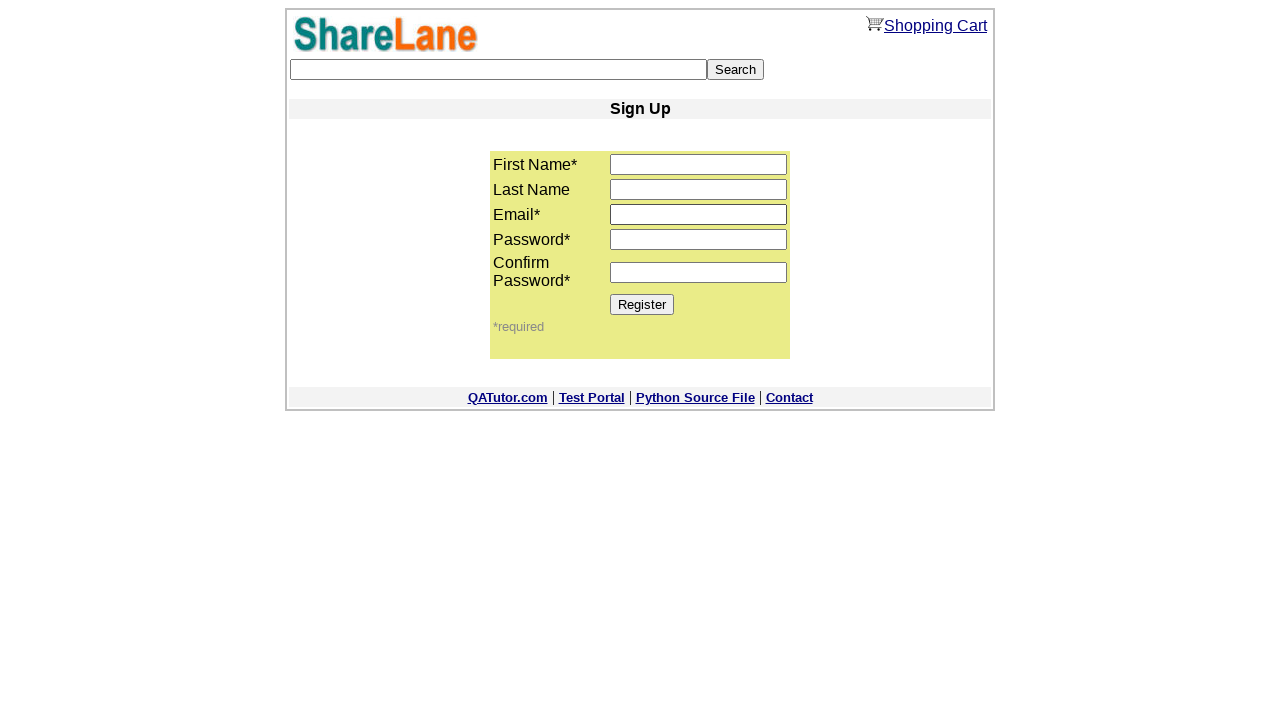

Registration form loaded with Register button visible
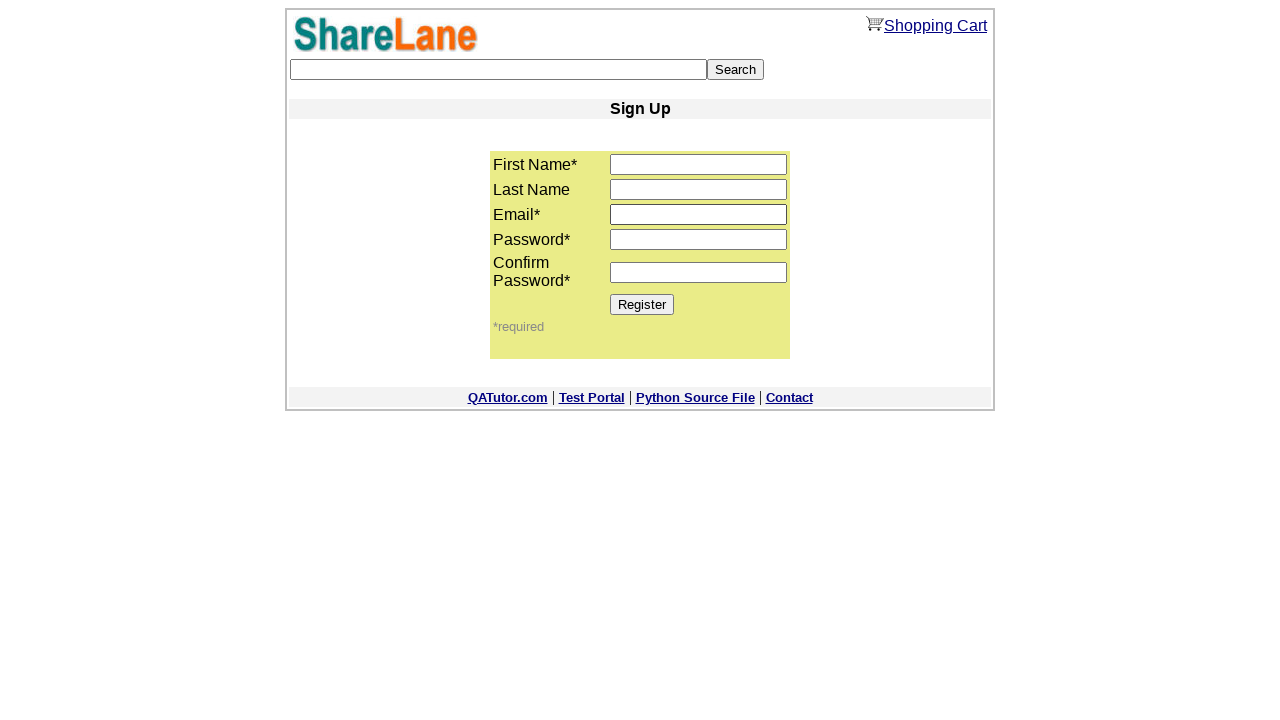

Filled first name field with 'TestFirstName' on input[name='first_name']
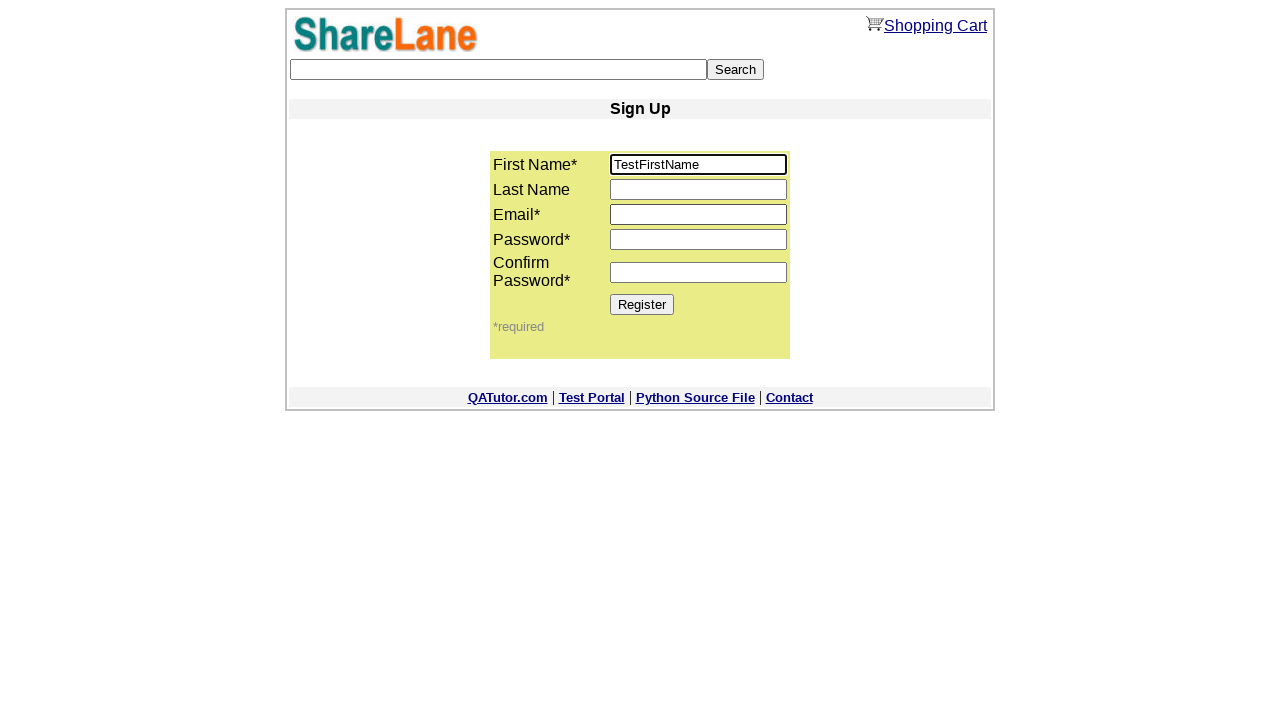

Filled last name field with 'TestLastName' on input[name='last_name']
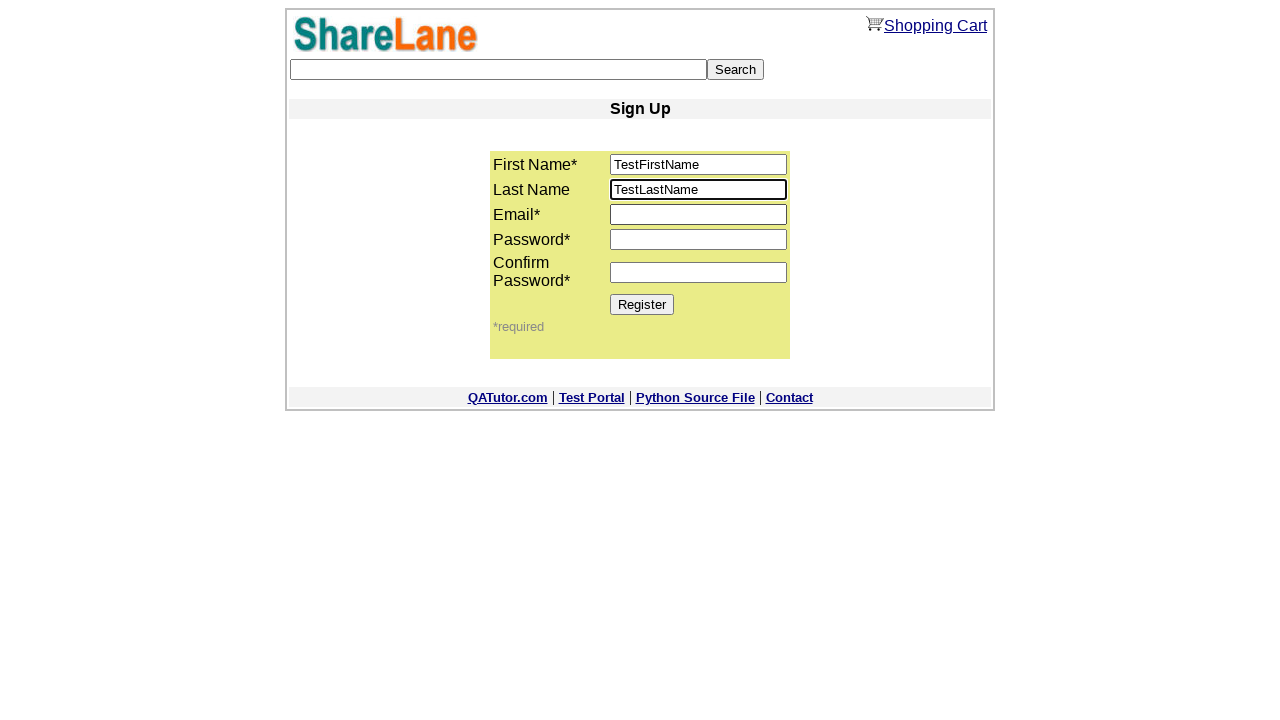

Filled email field with 'test@test.test' on input[name='email']
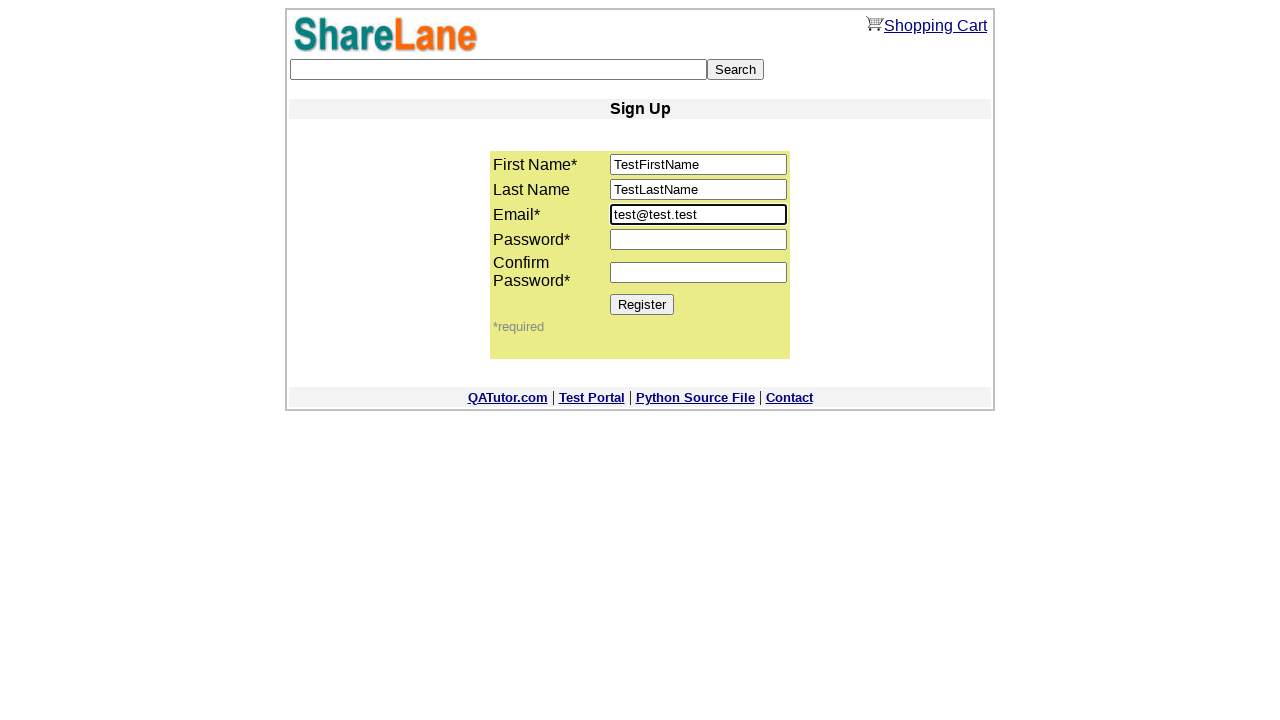

Filled password field with '123123123' on input[name='password1']
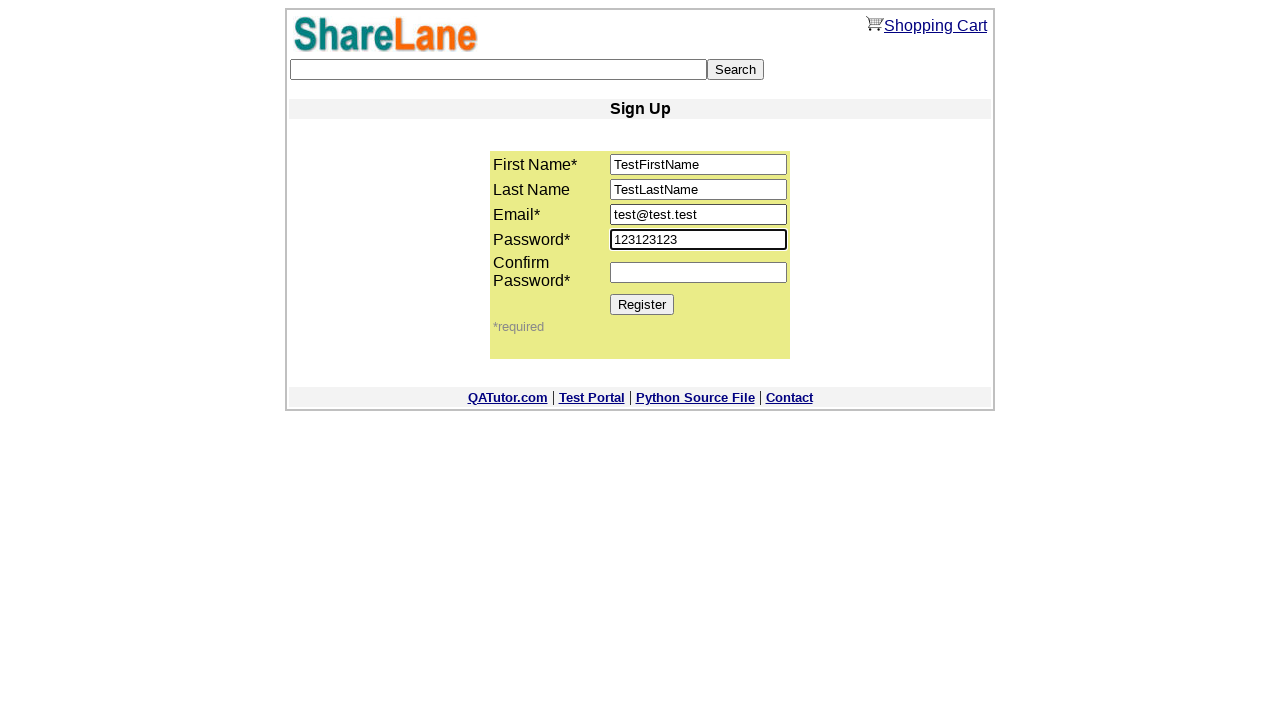

Filled password confirmation field with '123123123' on input[name='password2']
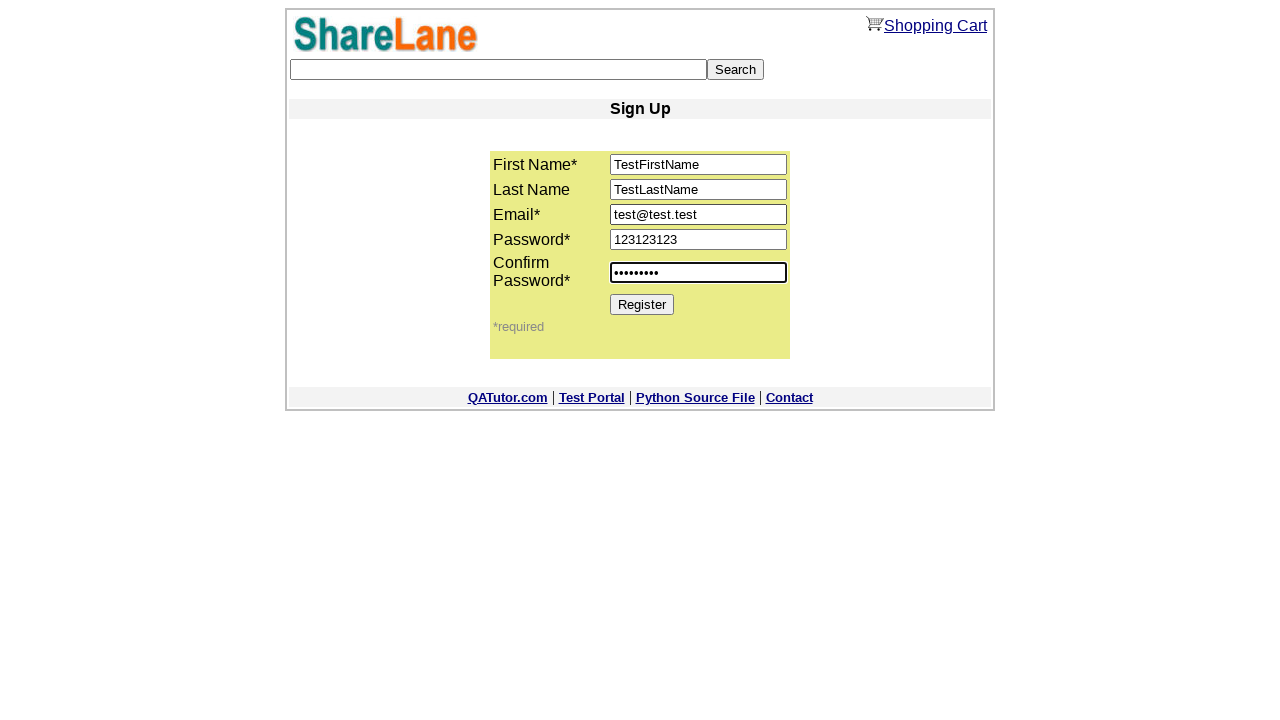

Clicked Register button to submit registration form at (642, 304) on [value='Register']
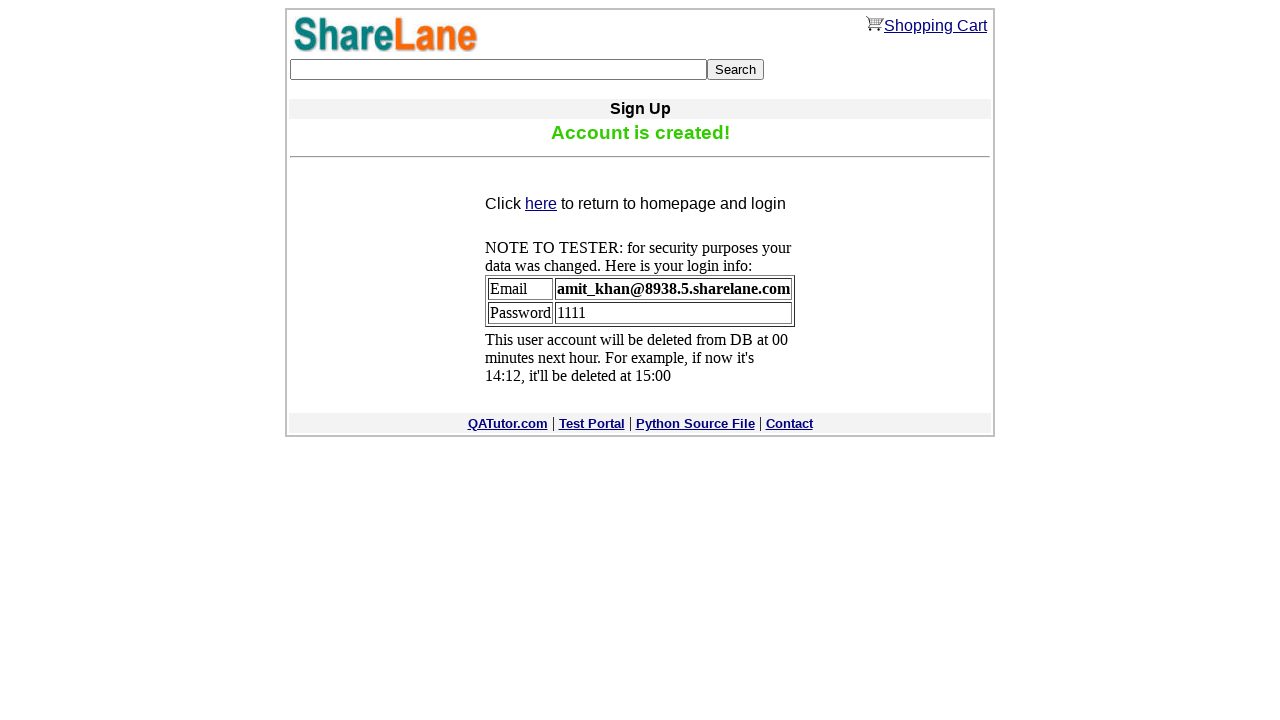

Registration confirmation message displayed - registration successful
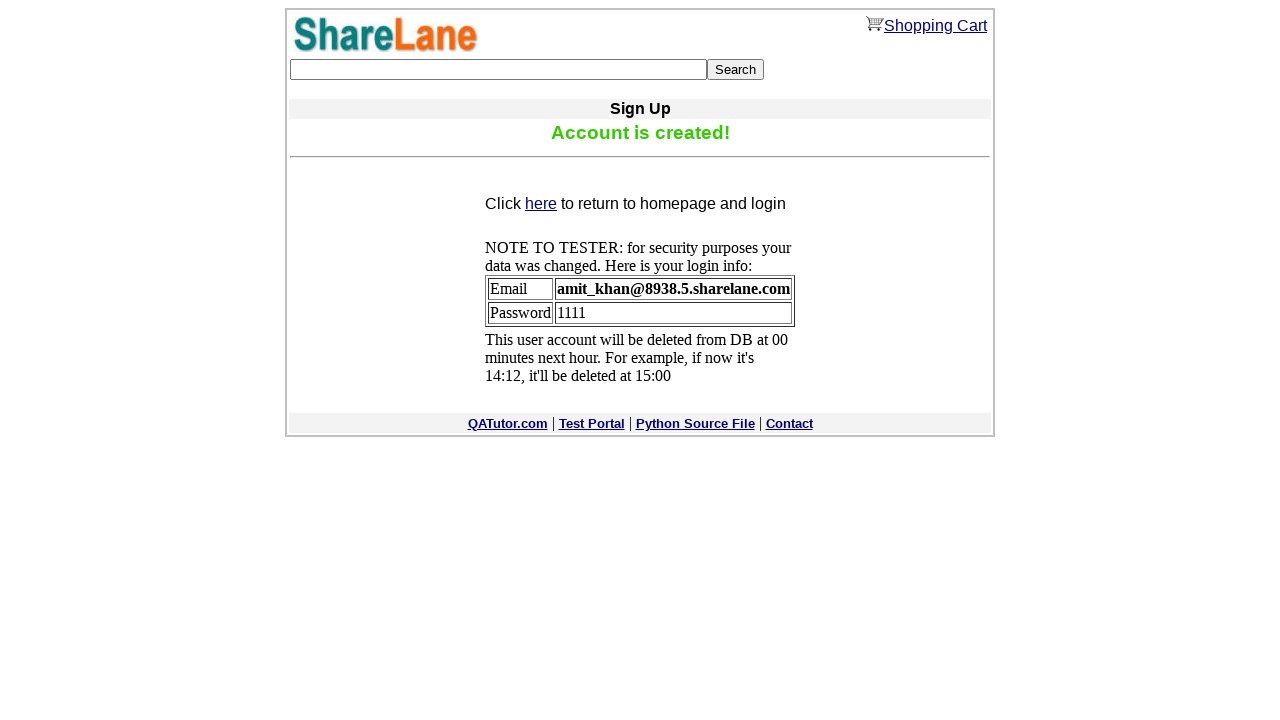

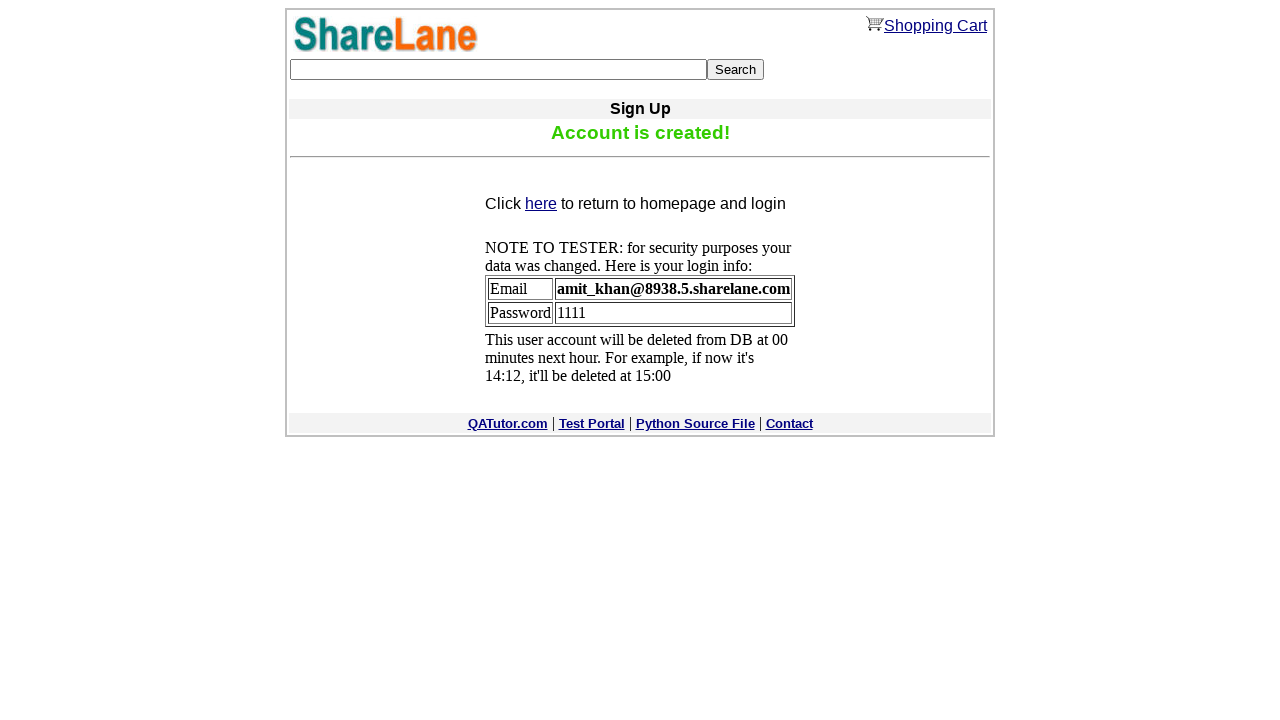